Tests that entered text is trimmed when editing a todo item

Starting URL: https://demo.playwright.dev/todomvc

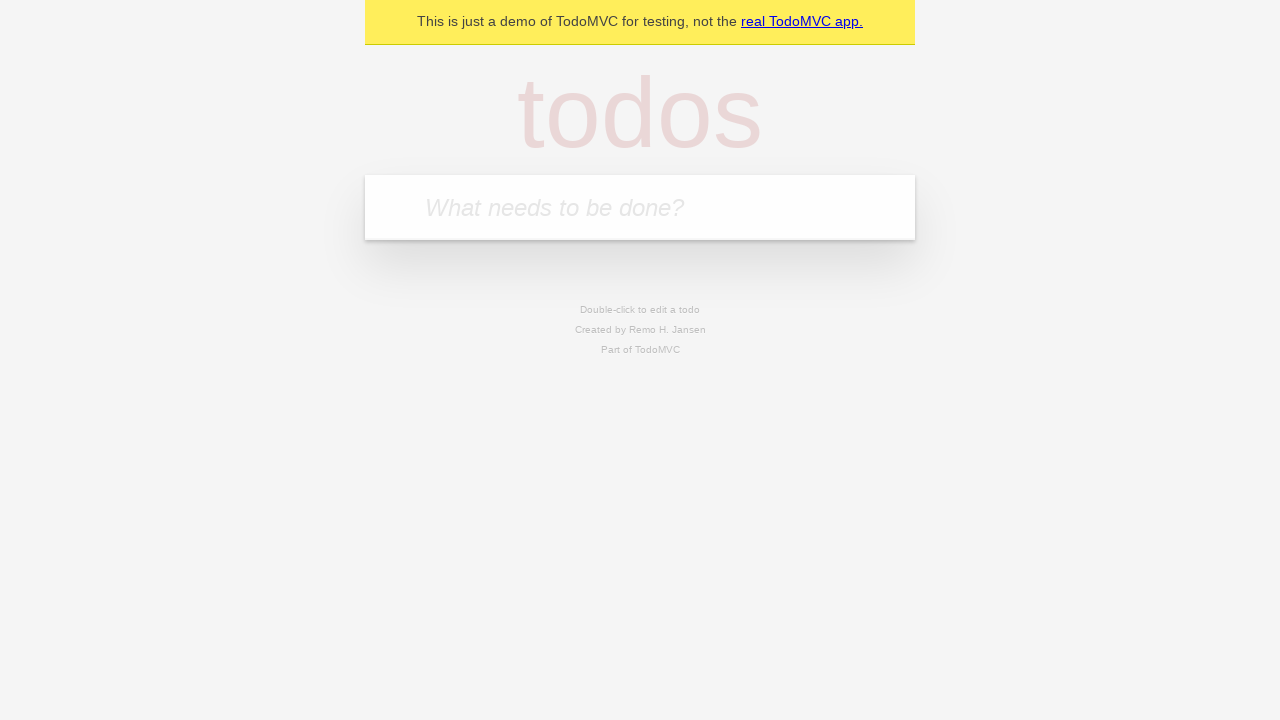

Filled new todo input with 'buy some cheese' on .new-todo
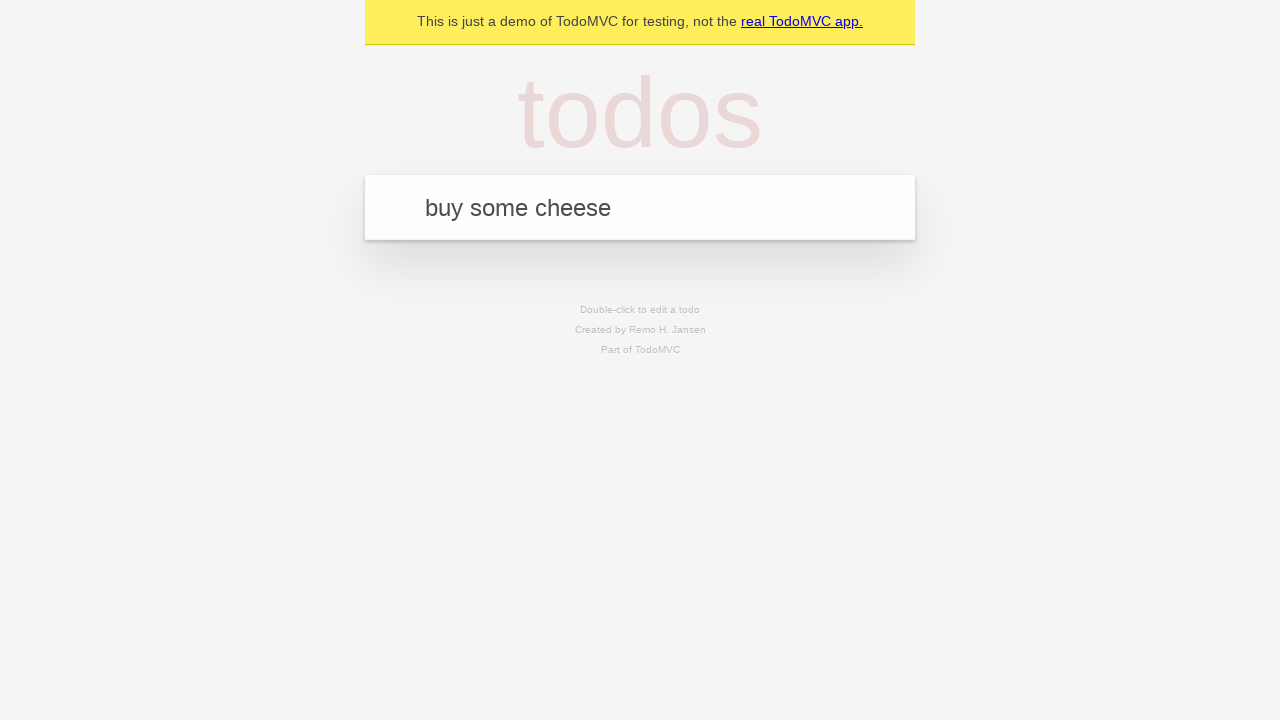

Pressed Enter to create first todo on .new-todo
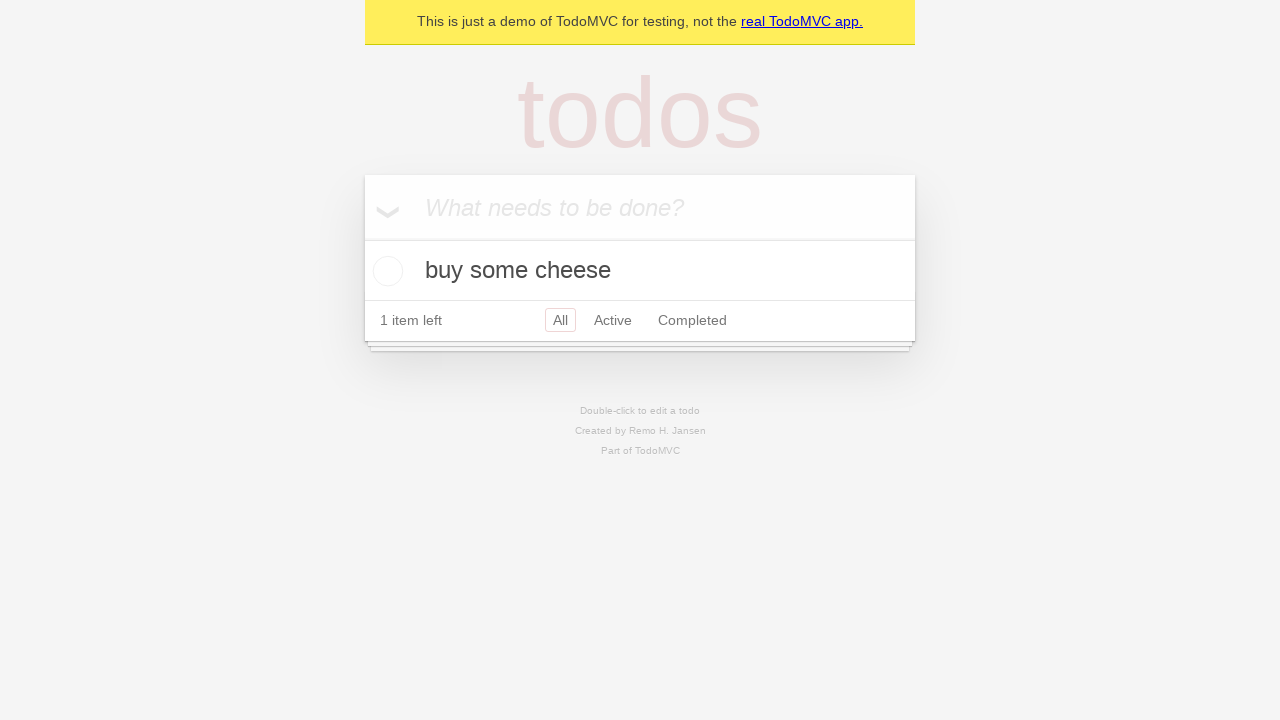

Filled new todo input with 'feed the cat' on .new-todo
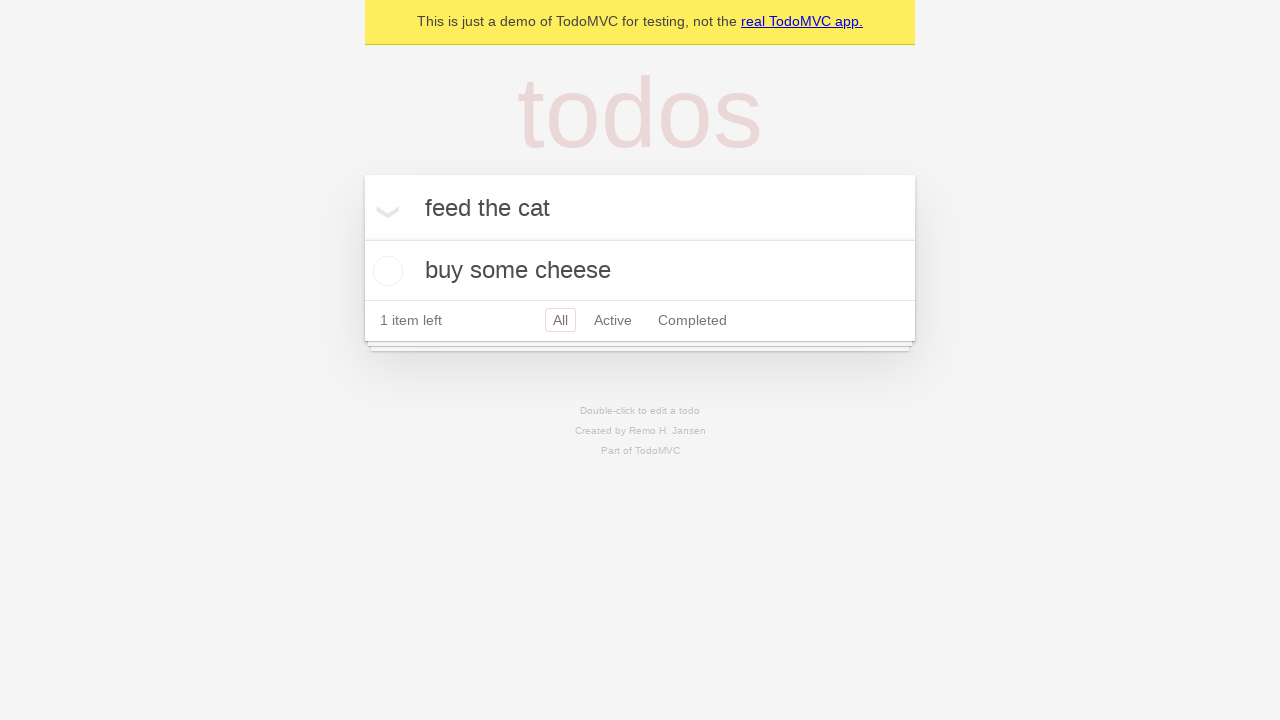

Pressed Enter to create second todo on .new-todo
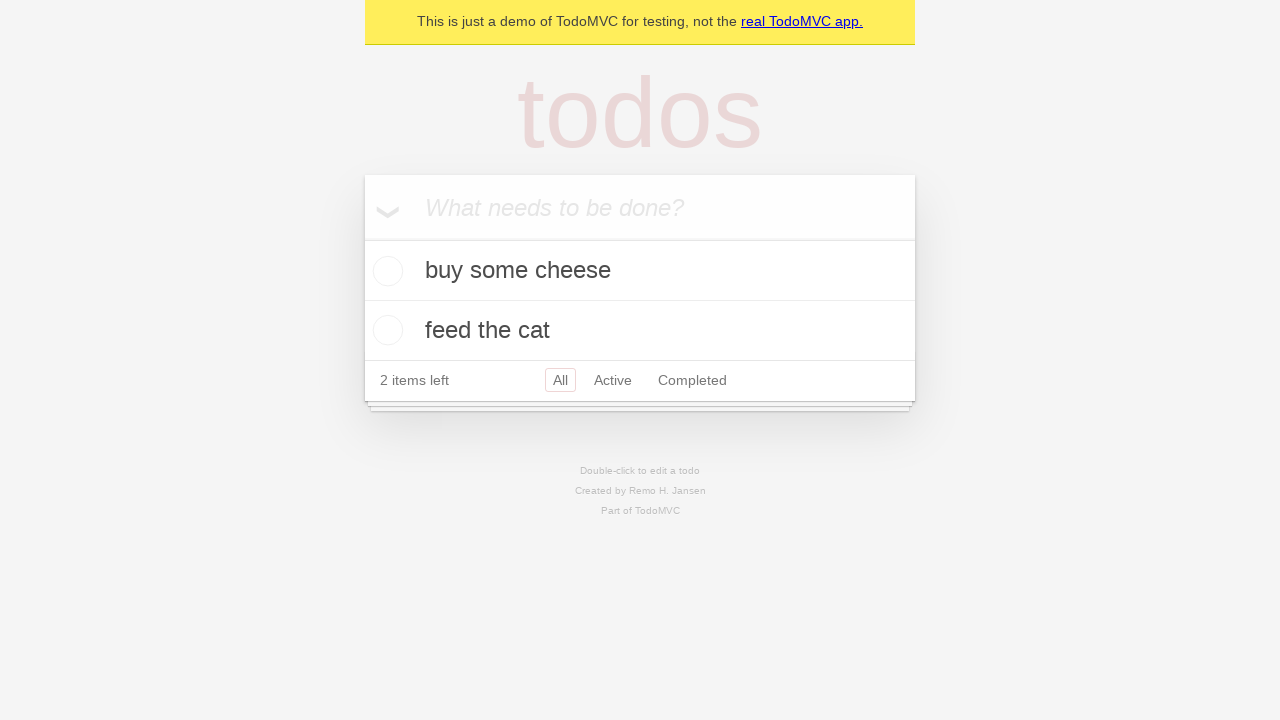

Filled new todo input with 'book a doctors appointment' on .new-todo
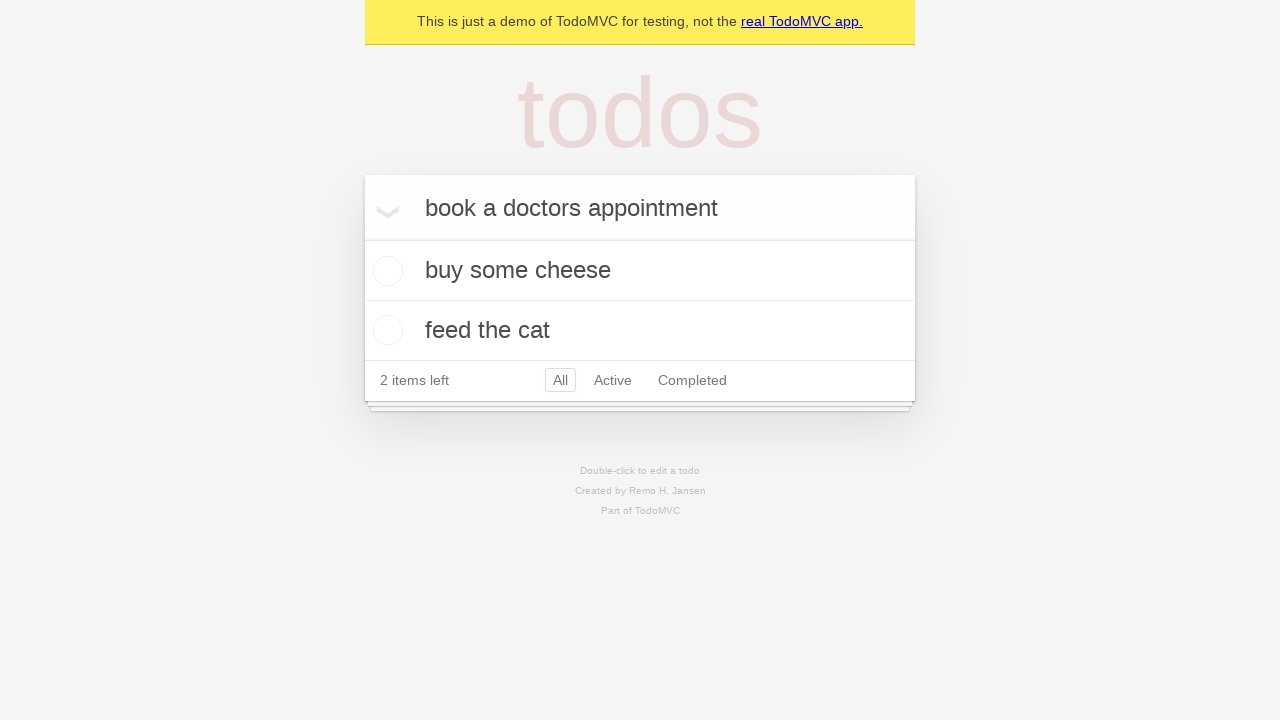

Pressed Enter to create third todo on .new-todo
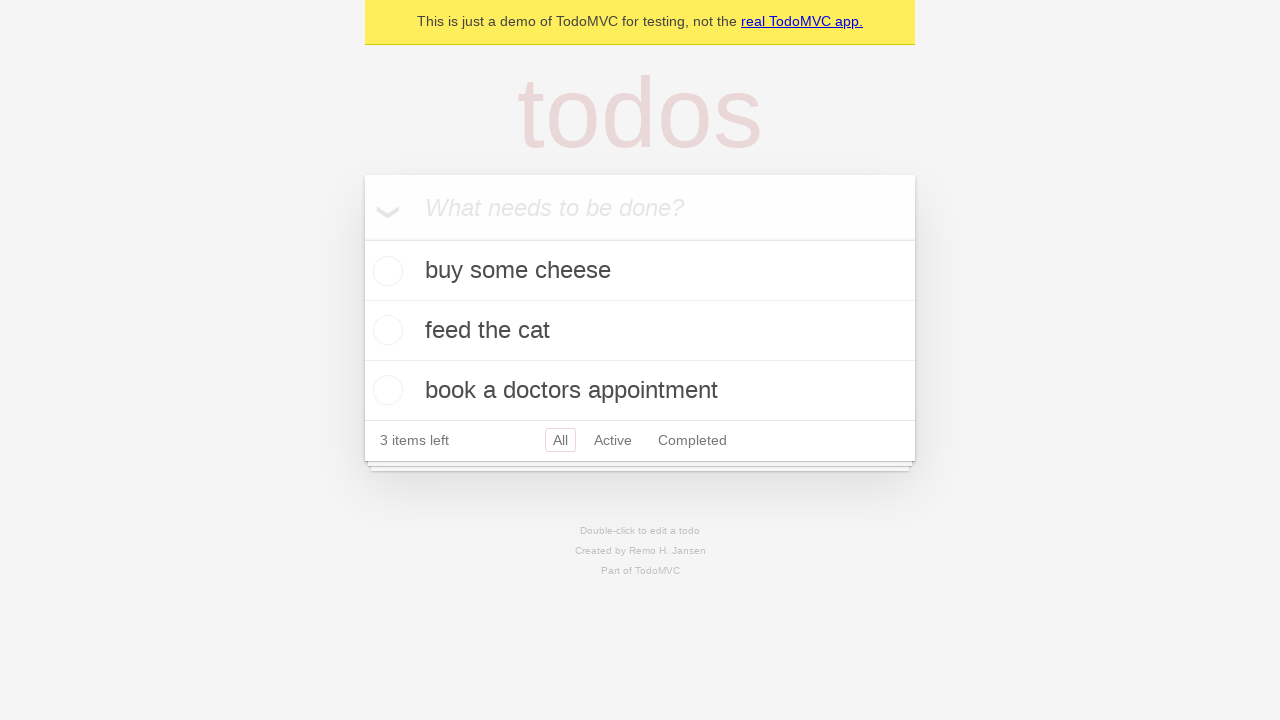

Waited for all three todo items to load
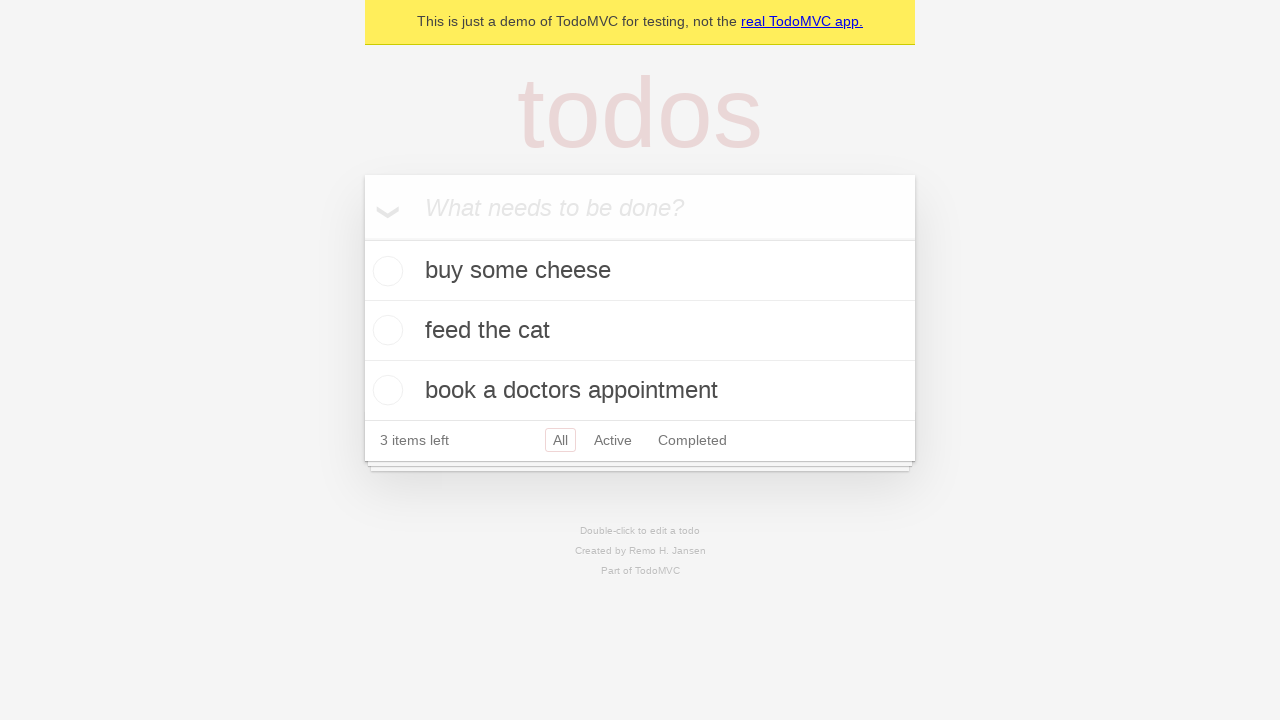

Double-clicked second todo item to enter edit mode at (640, 331) on .todo-list li >> nth=1
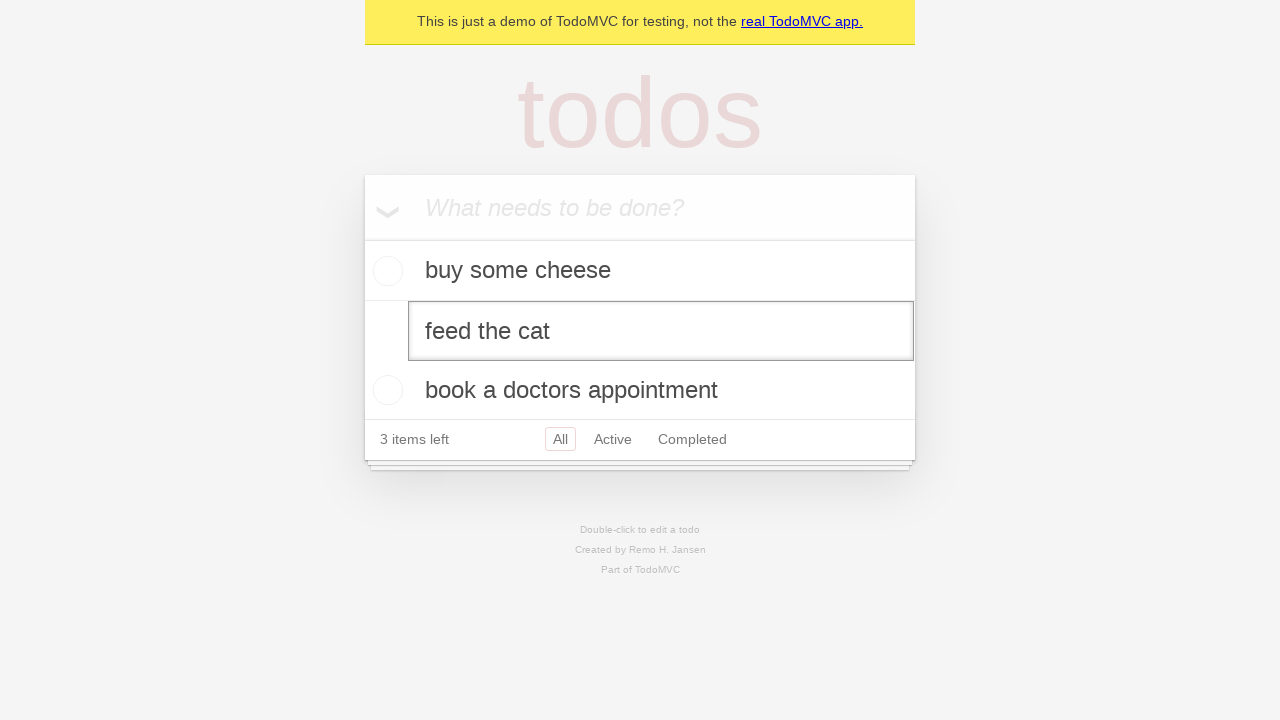

Filled edit field with padded text '    buy some sausages    ' on .todo-list li >> nth=1 >> .edit
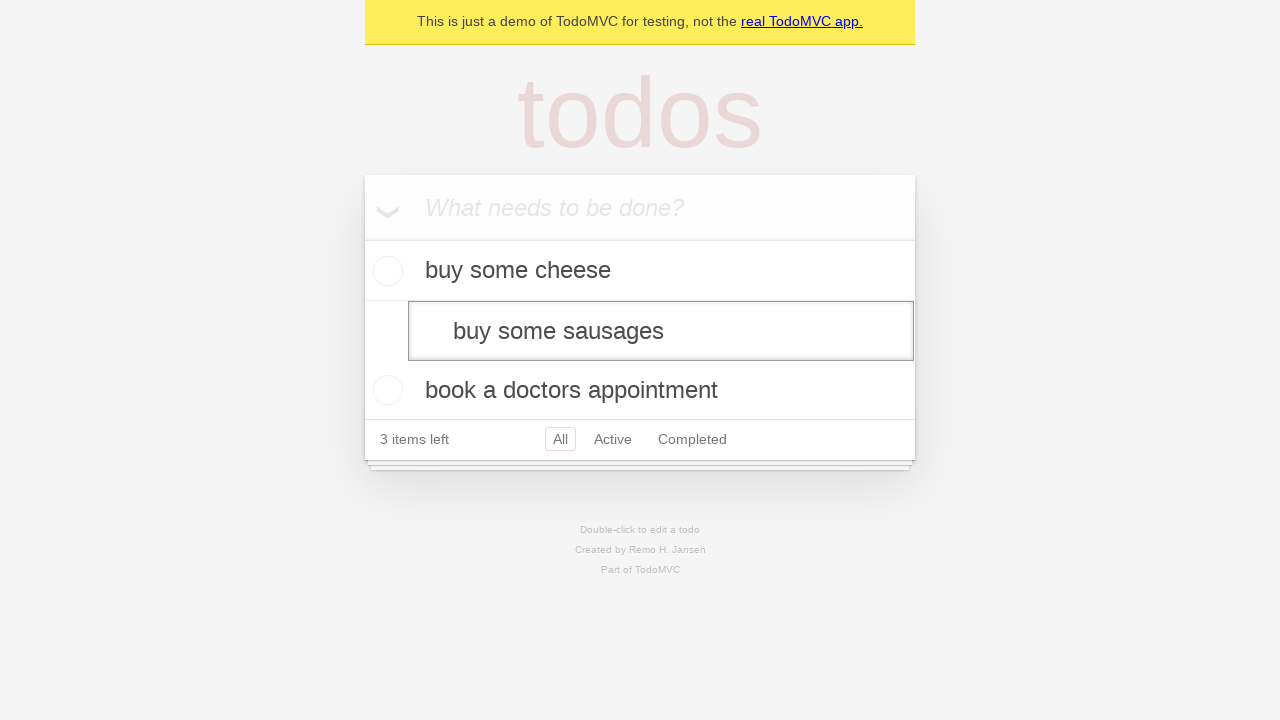

Pressed Enter to save edited todo, text should be trimmed to 'buy some sausages' on .todo-list li >> nth=1 >> .edit
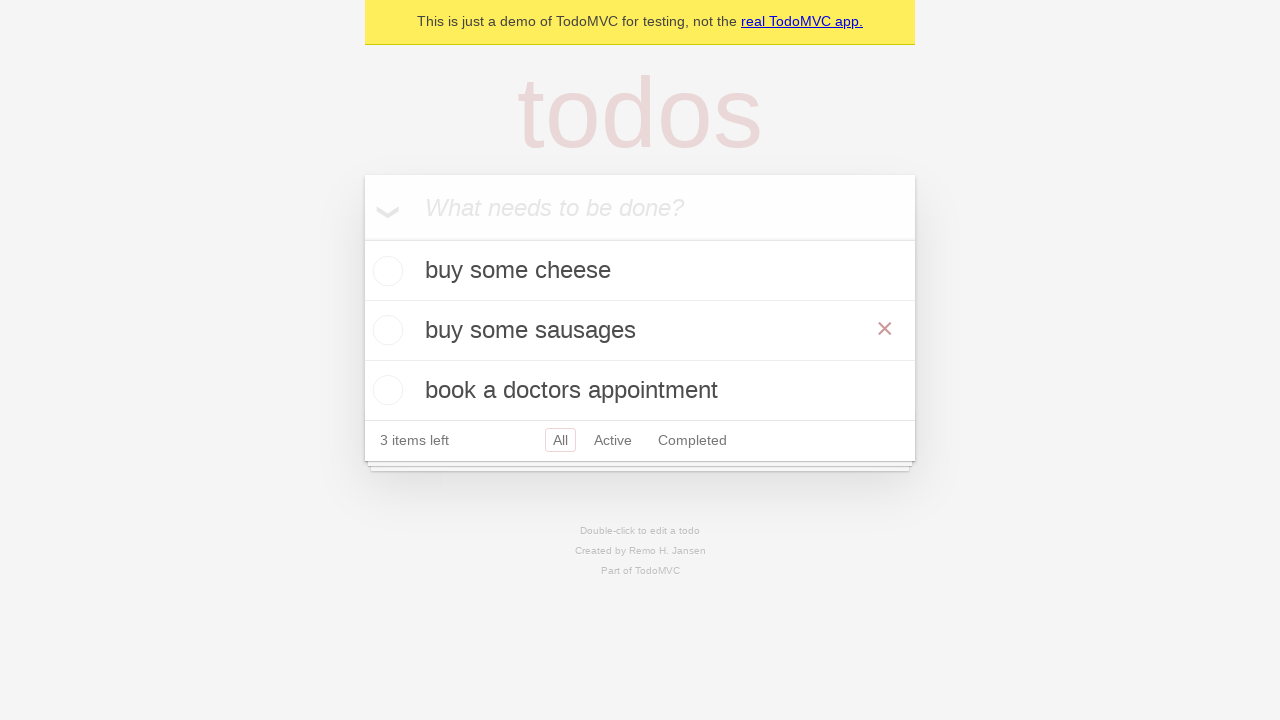

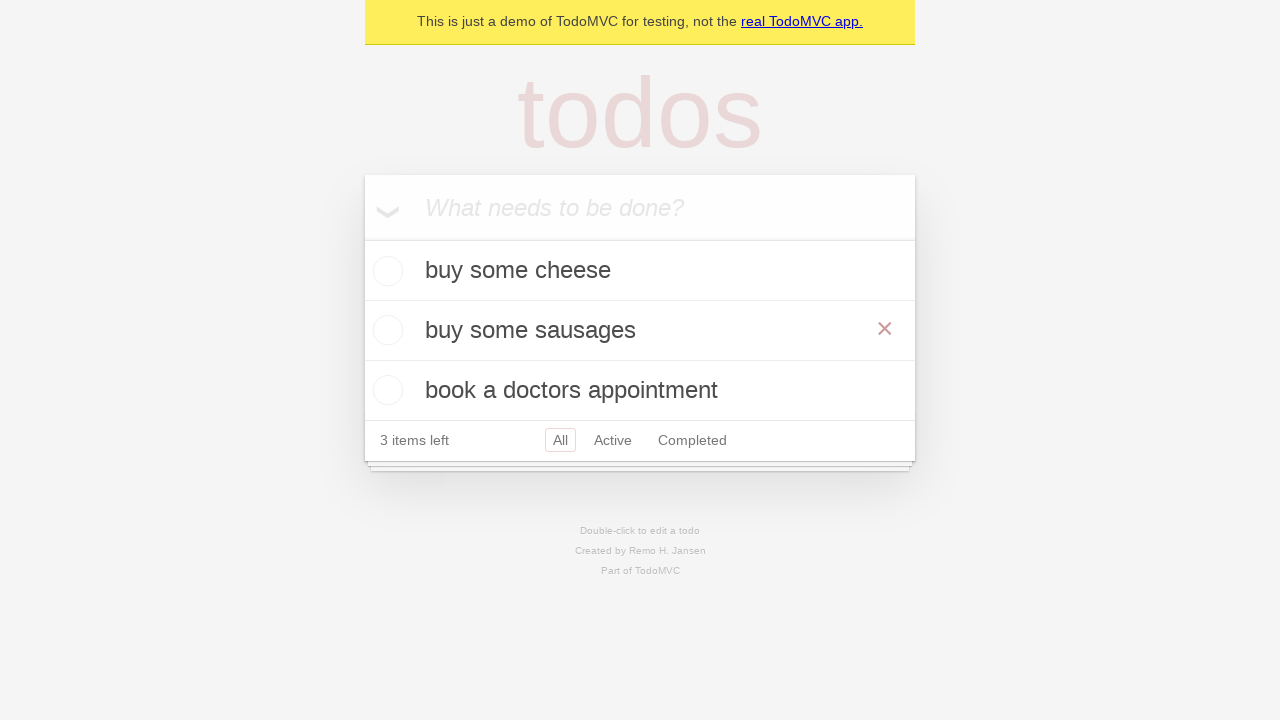